Tests adding items to cart on a grocery shopping practice site by searching for specific vegetables (Banana, Cauliflower, Mushroom, Onion) and clicking their "ADD TO CART" buttons

Starting URL: https://rahulshettyacademy.com/seleniumPractise/#/

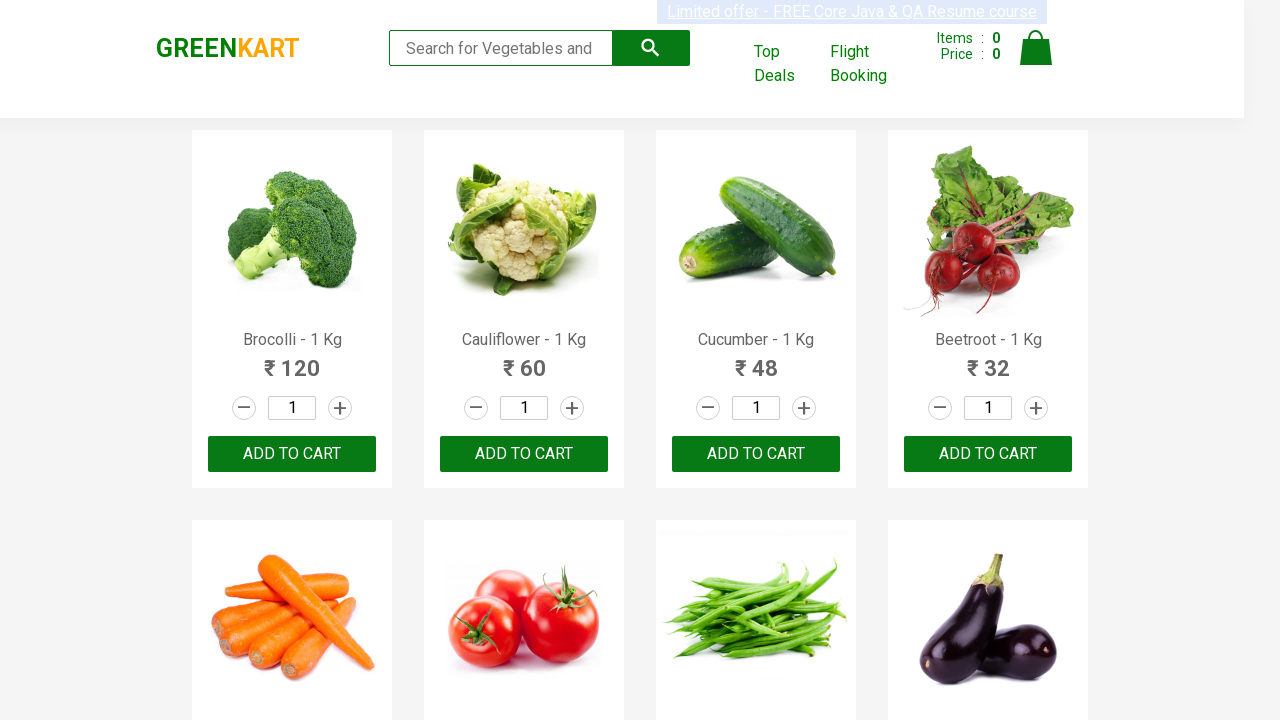

Waited for product list to load
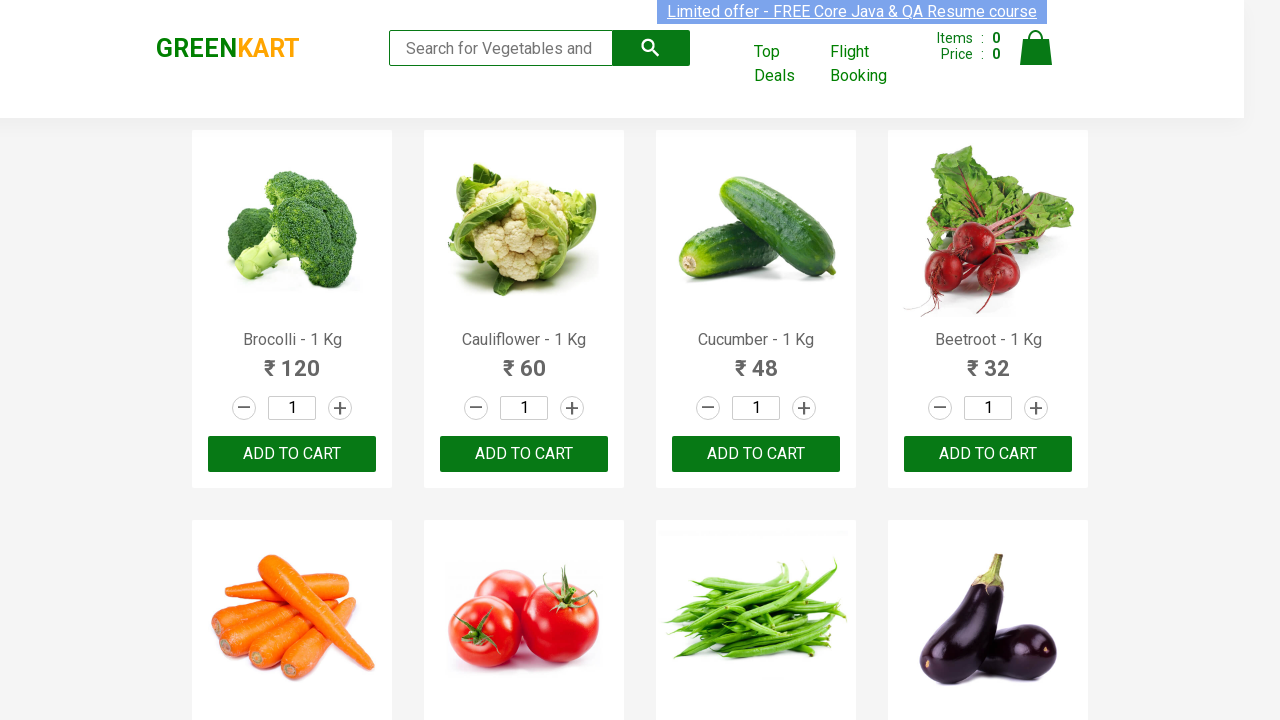

Retrieved all product elements from the page
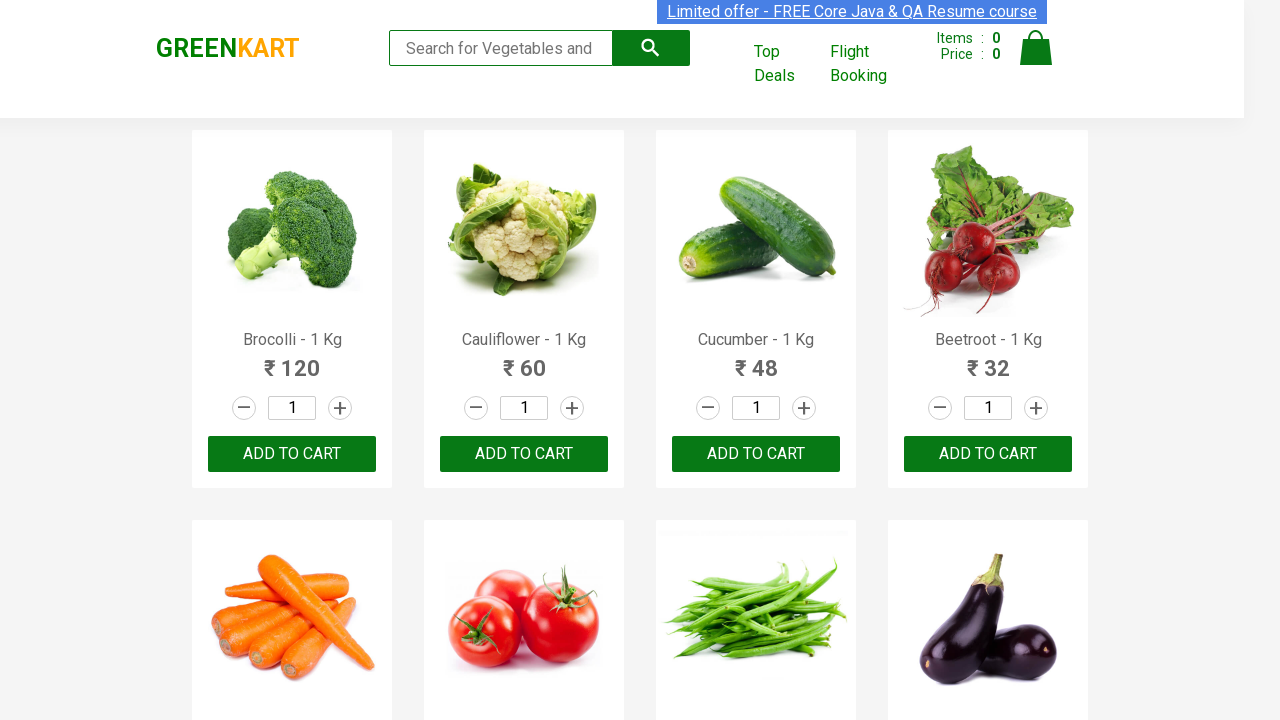

Clicked ADD TO CART button for Banana at (988, 360) on xpath=//*[text()='ADD TO CART'] >> nth=15
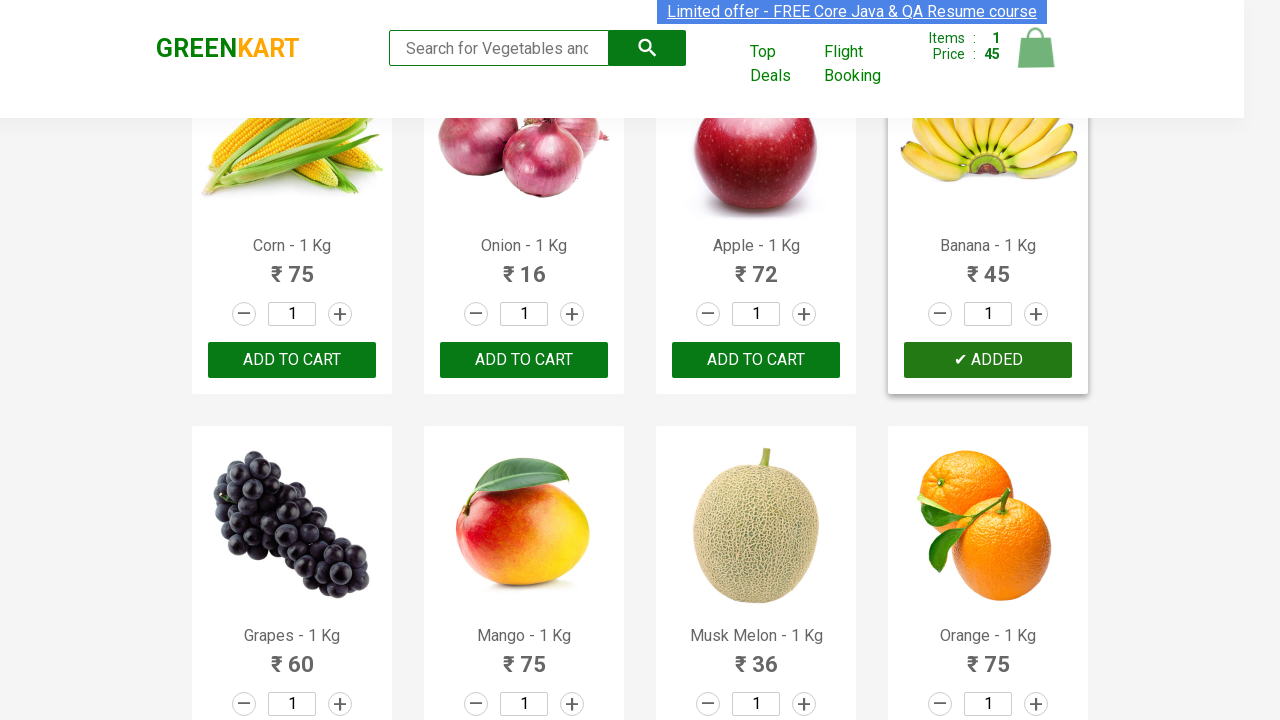

Scrolled to top of page
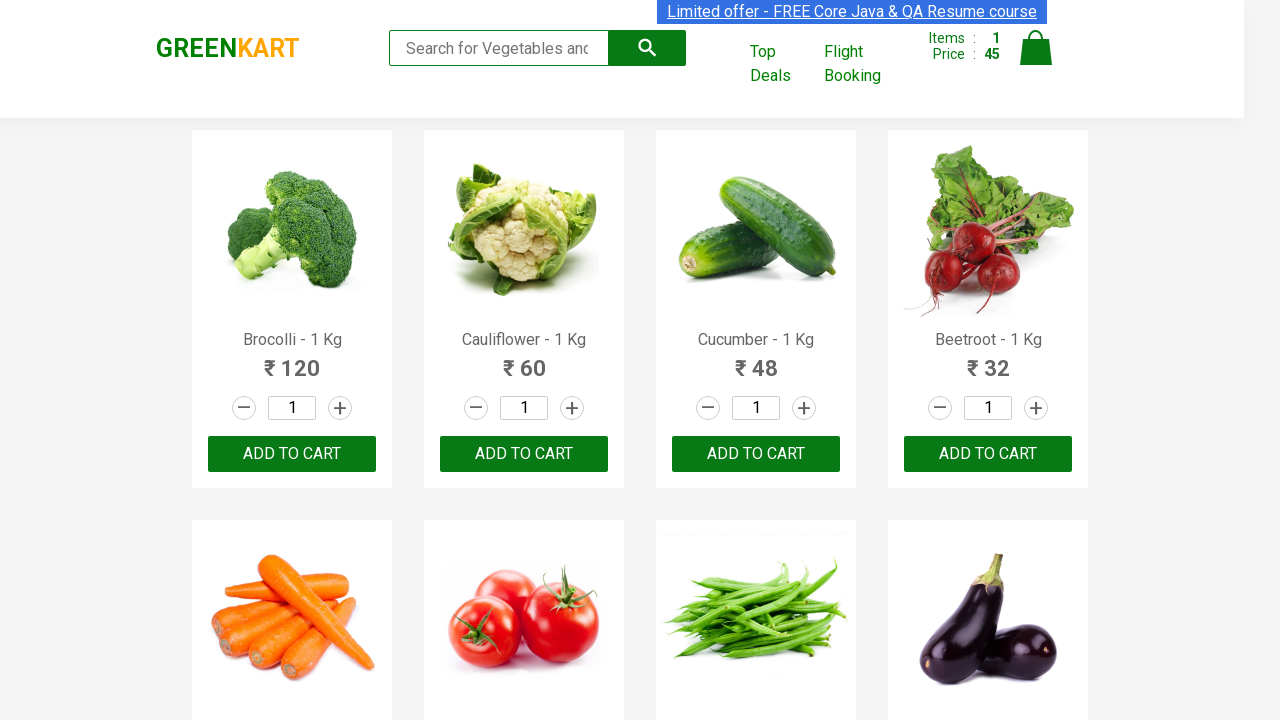

Re-fetched product elements after scroll
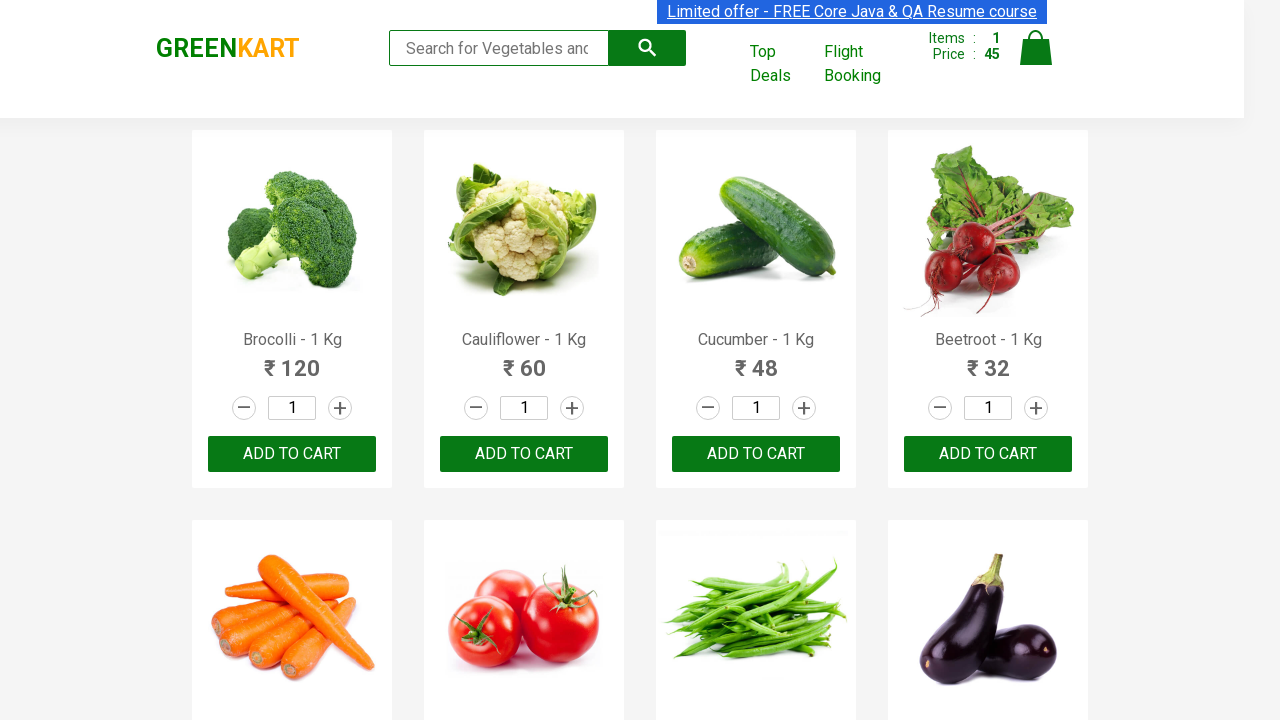

Waited 500ms for page stability before ordering Cauliflower
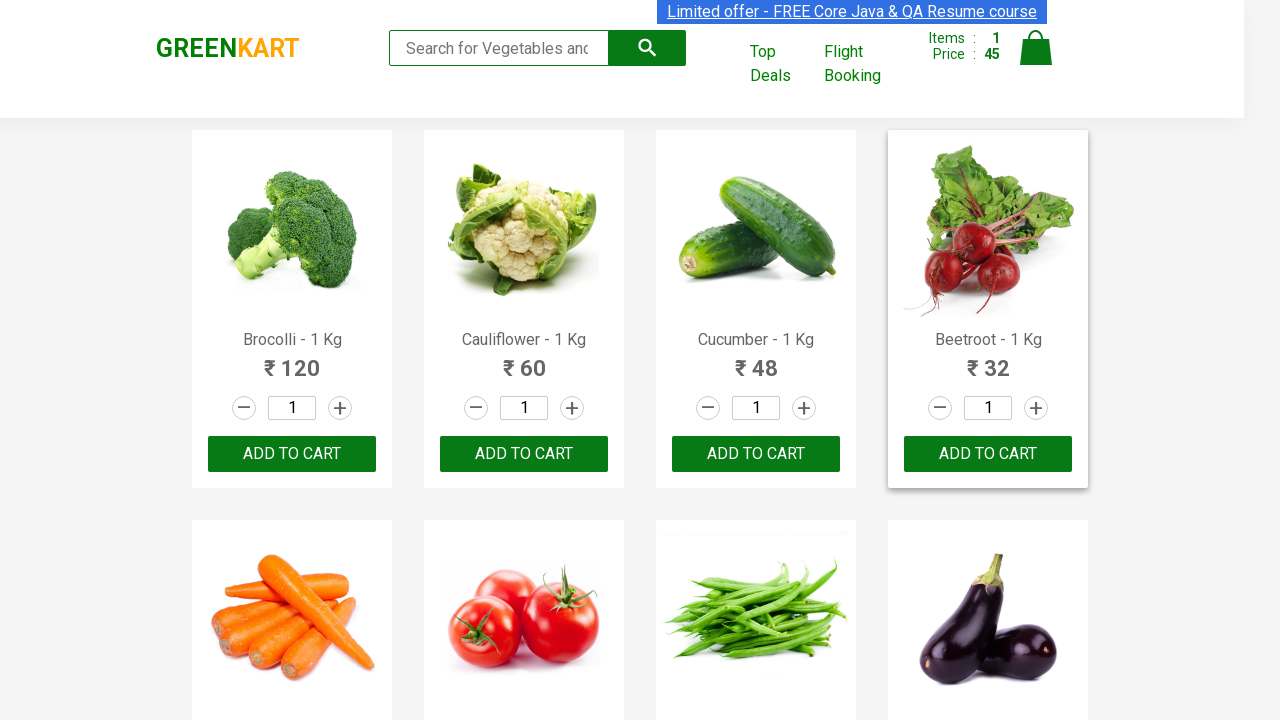

Clicked ADD TO CART button for Cauliflower at (524, 454) on xpath=//*[text()='ADD TO CART'] >> nth=1
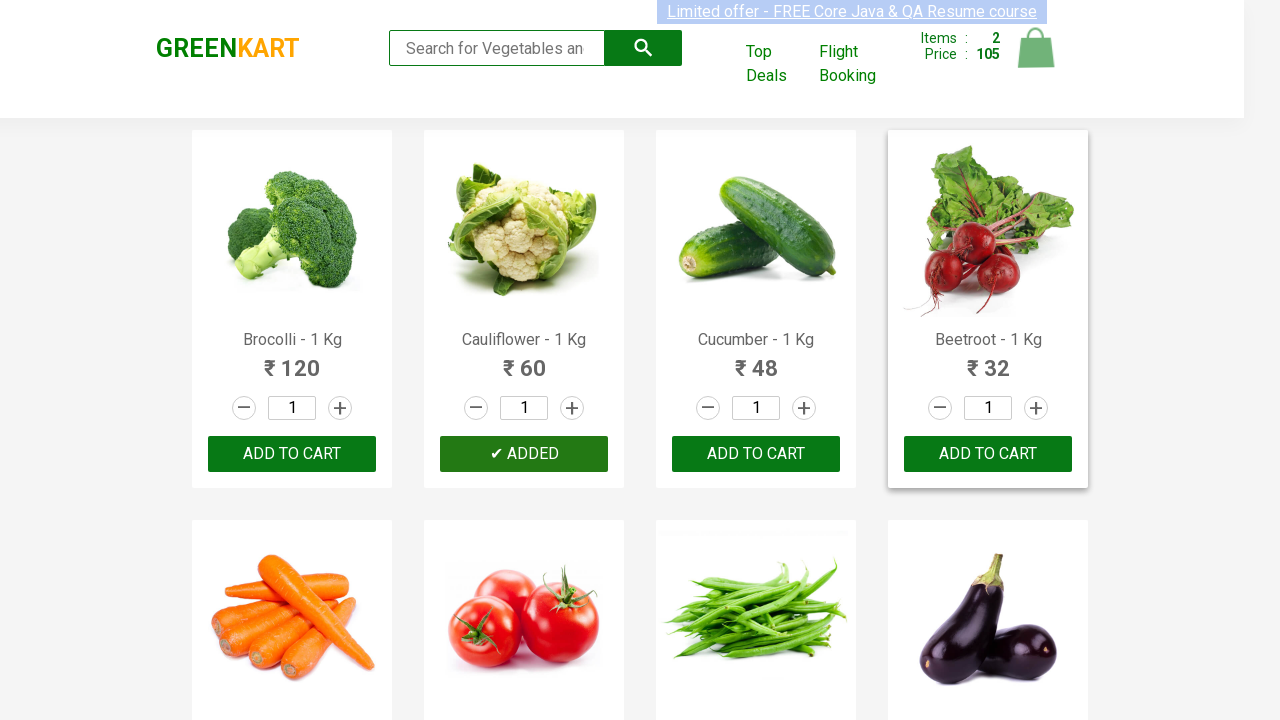

Waited 500ms for page stability before ordering Mushroom
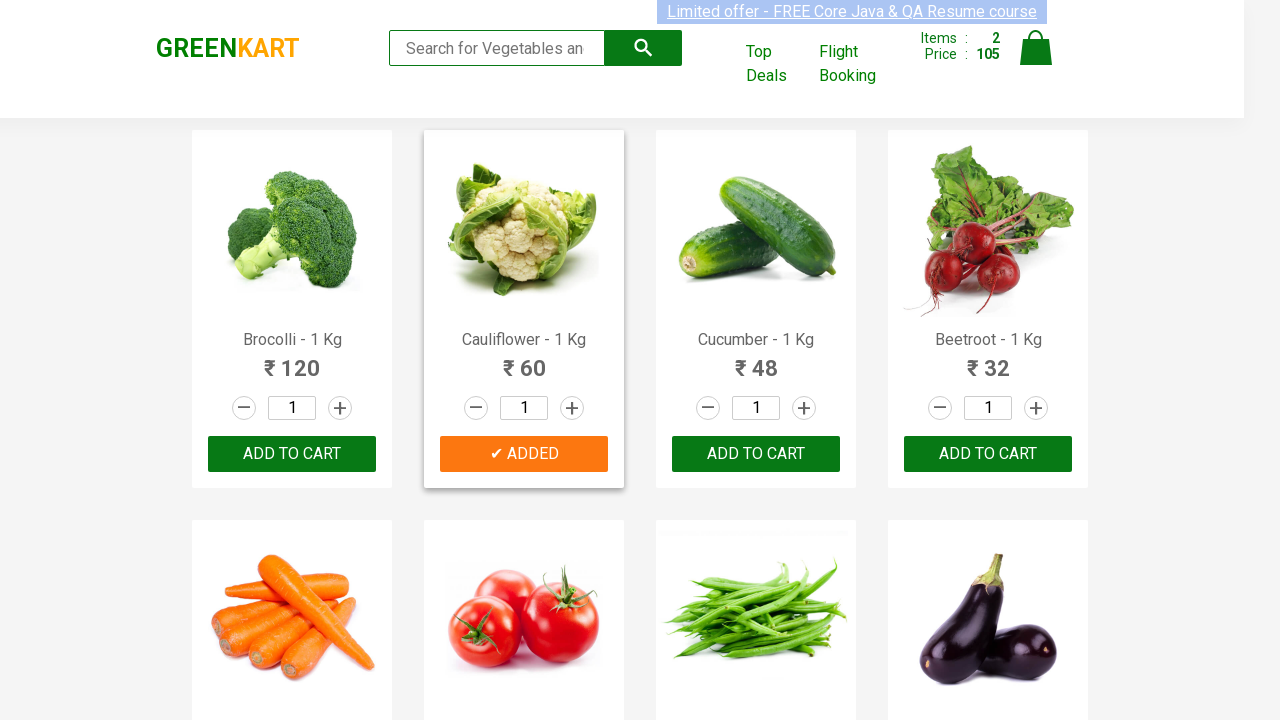

Clicked ADD TO CART button for Mushroom at (756, 360) on xpath=//*[text()='ADD TO CART'] >> nth=9
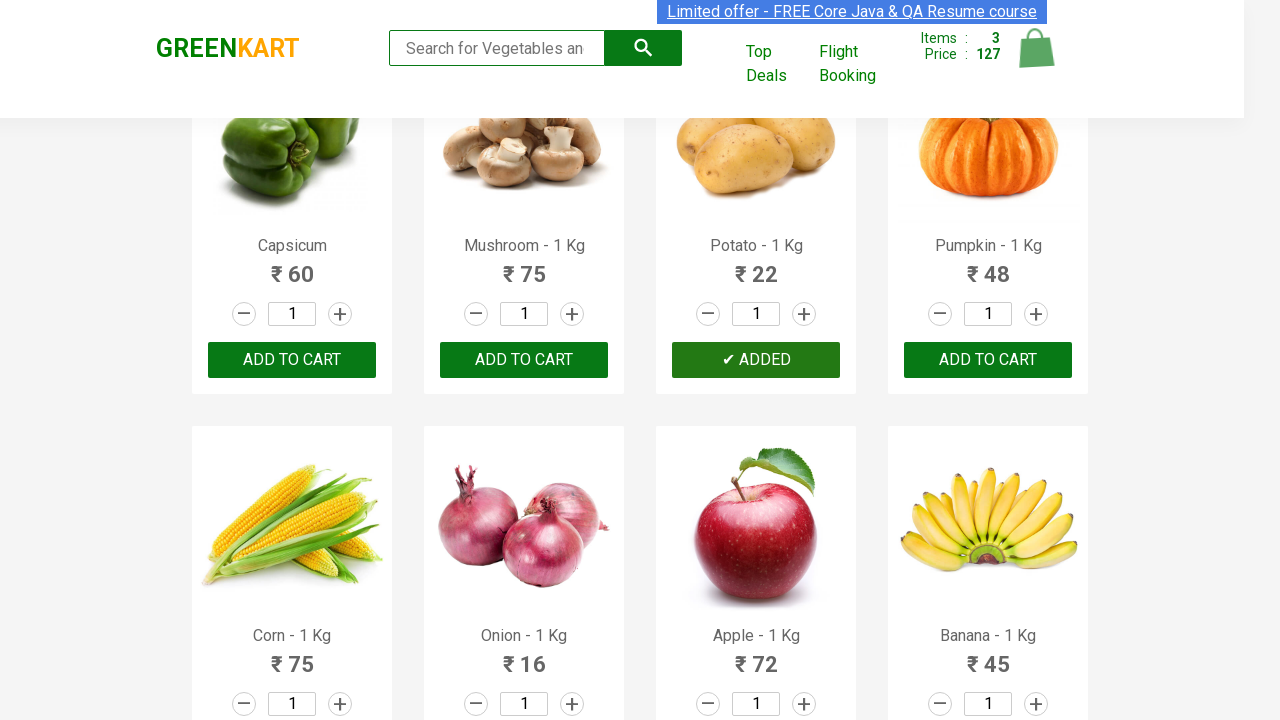

Waited 500ms for page stability before ordering Onion
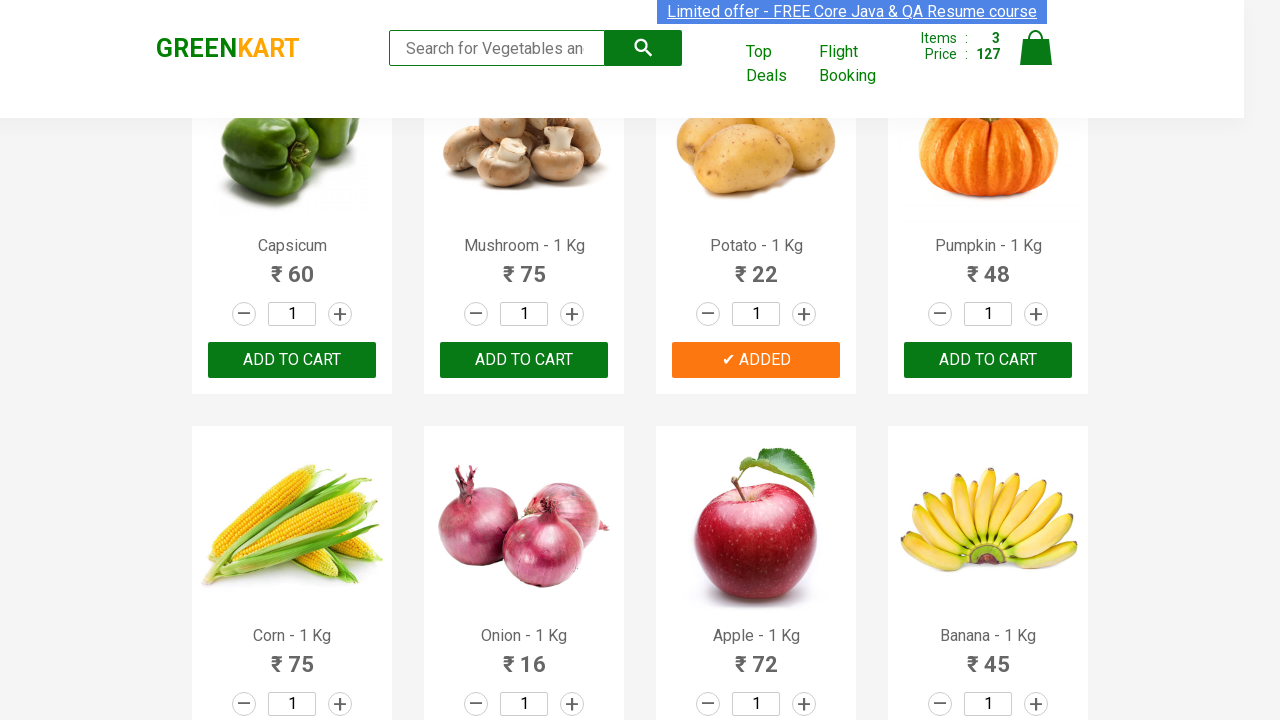

Clicked ADD TO CART button for Onion at (988, 360) on xpath=//*[text()='ADD TO CART'] >> nth=13
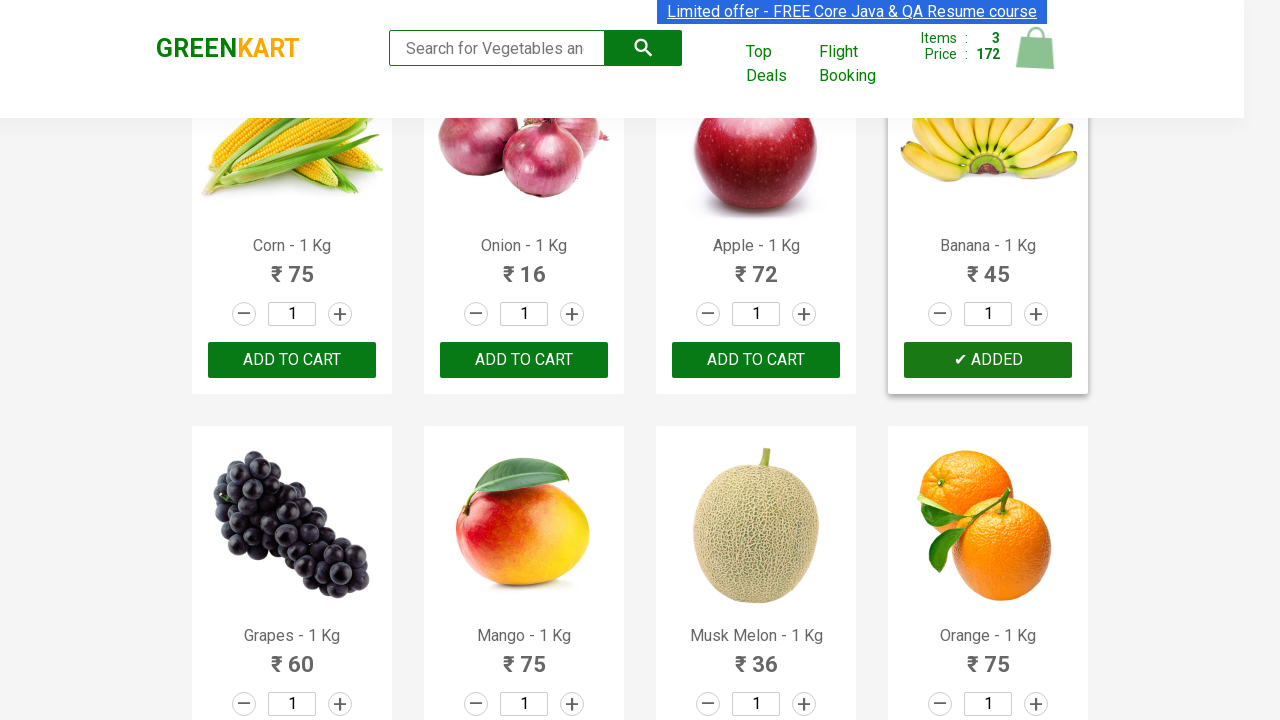

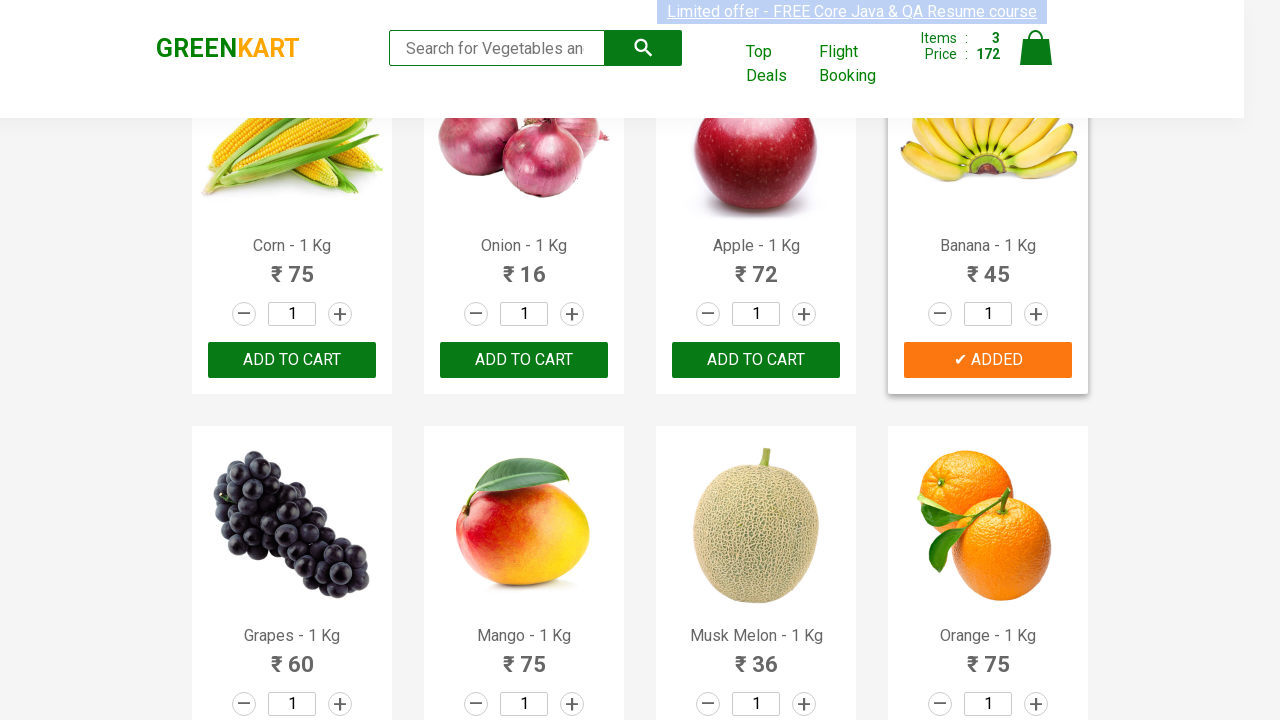